Tests navigating to demo site by clicking a link and switching to the new window

Starting URL: https://www.toolsqa.com/selenium-training/

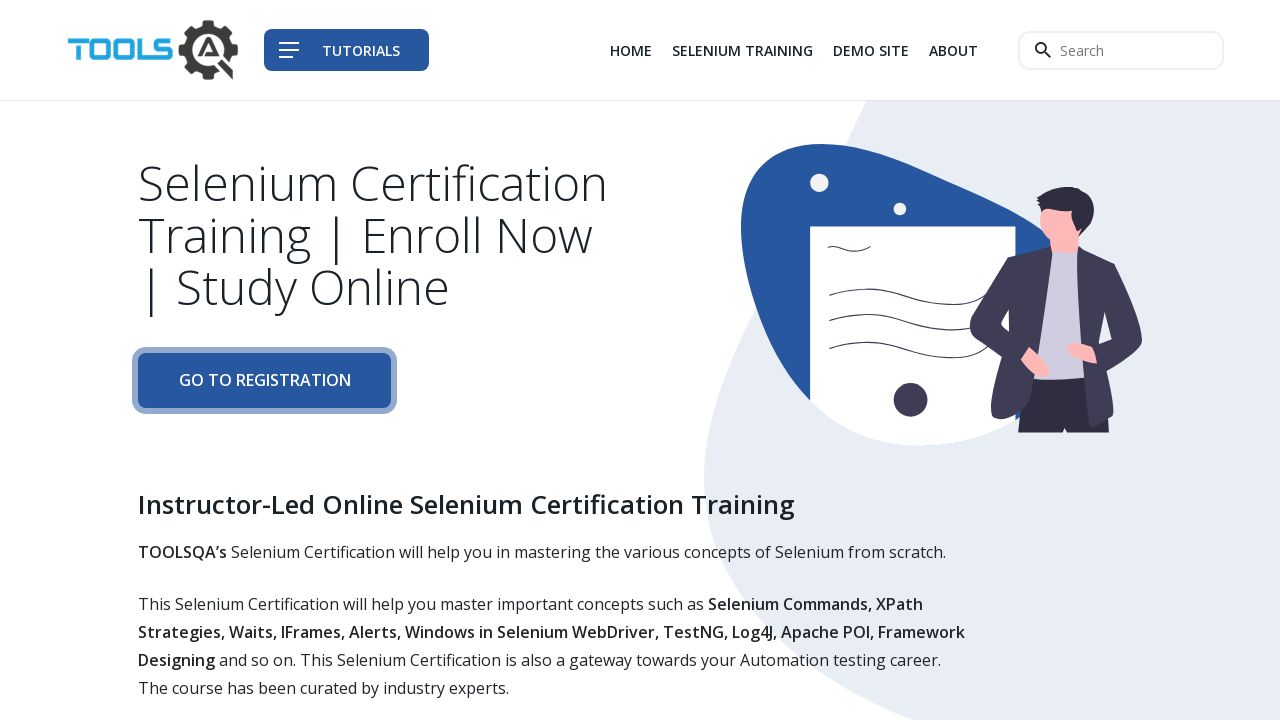

Clicked on demo site link in navigation at (871, 50) on div.col-auto li:nth-child(3) a
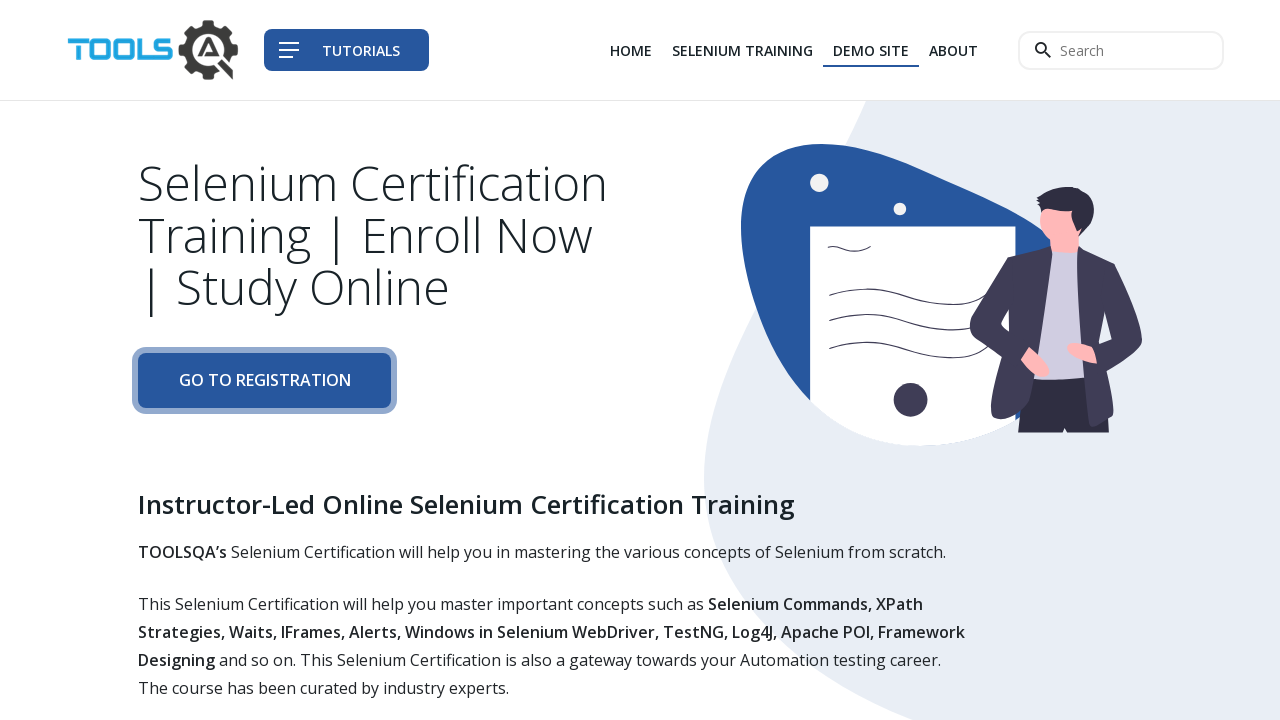

New window/tab opened with demo site
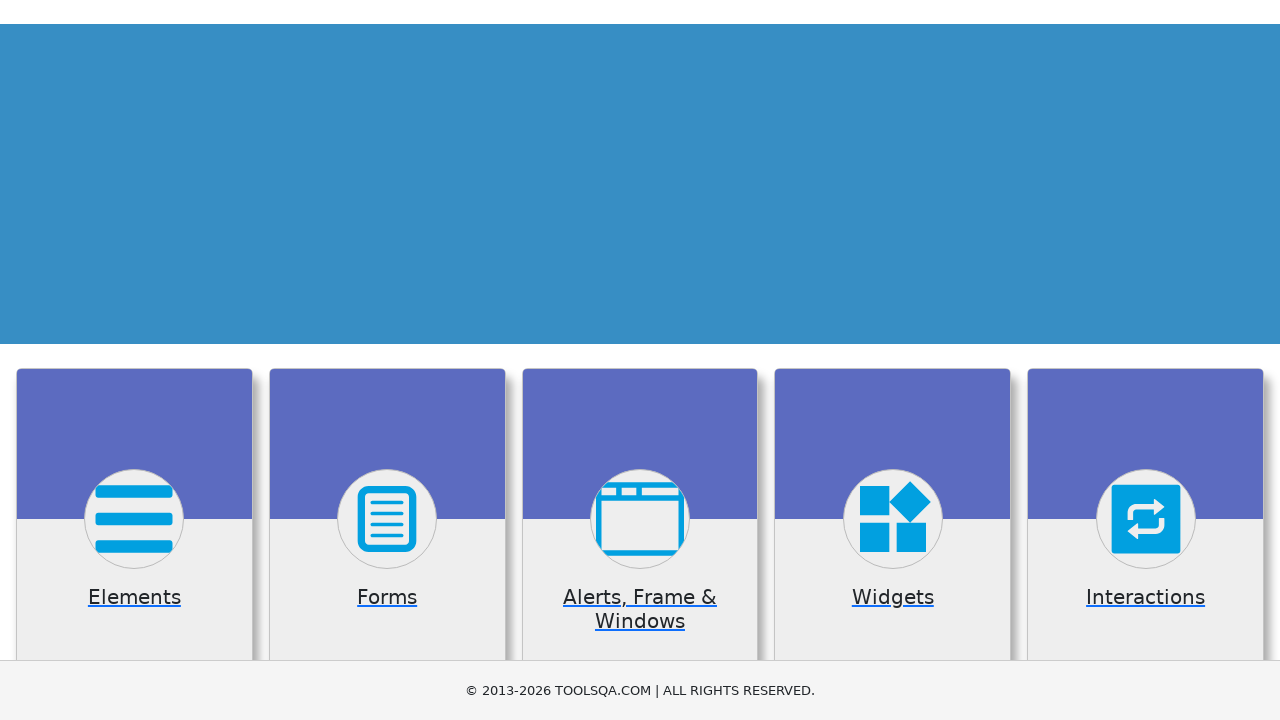

New page fully loaded
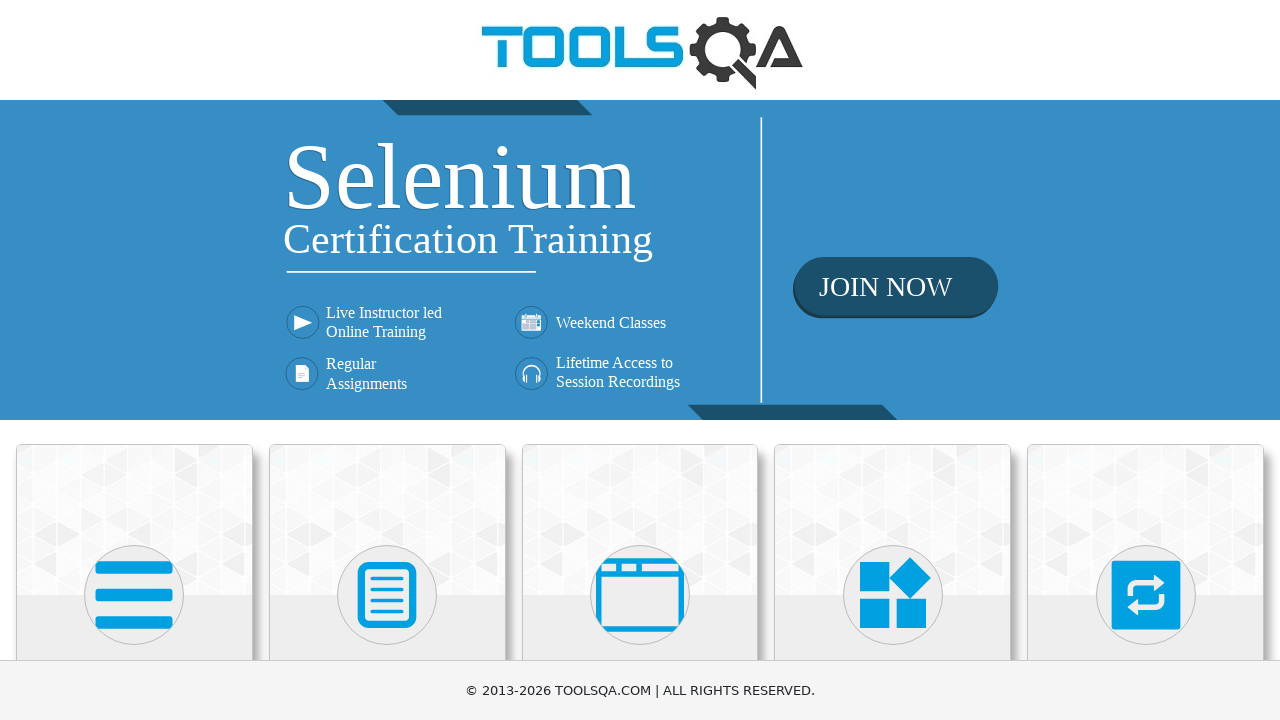

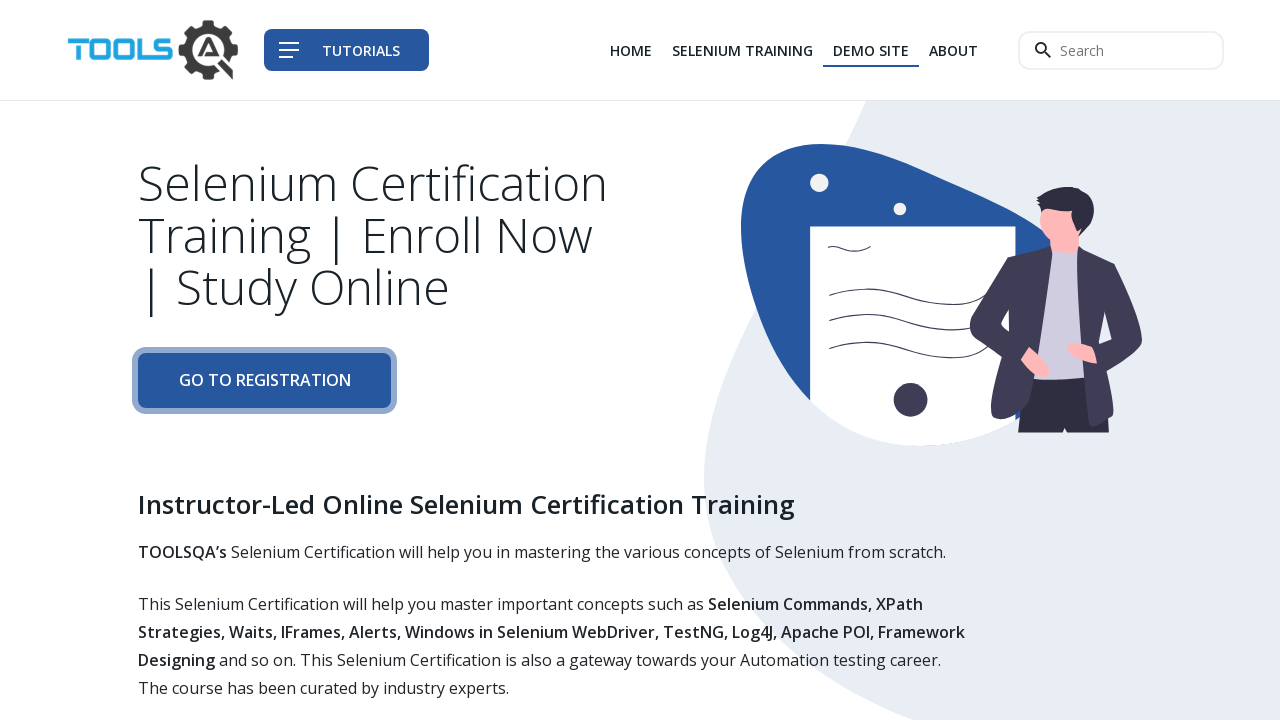